Solves a math captcha by extracting a value from an element attribute, calculating the result, and submitting the form with checkbox and radio button selections

Starting URL: https://suninjuly.github.io/get_attribute.html

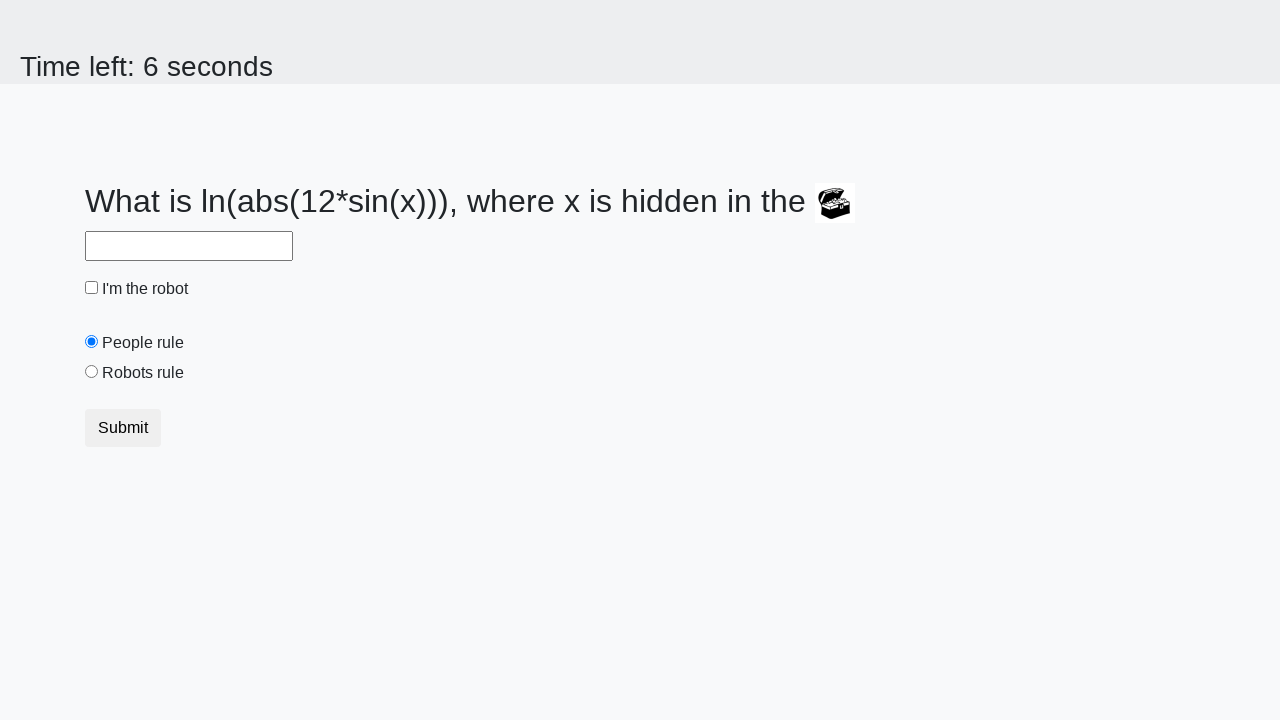

Located treasure element with valuex attribute
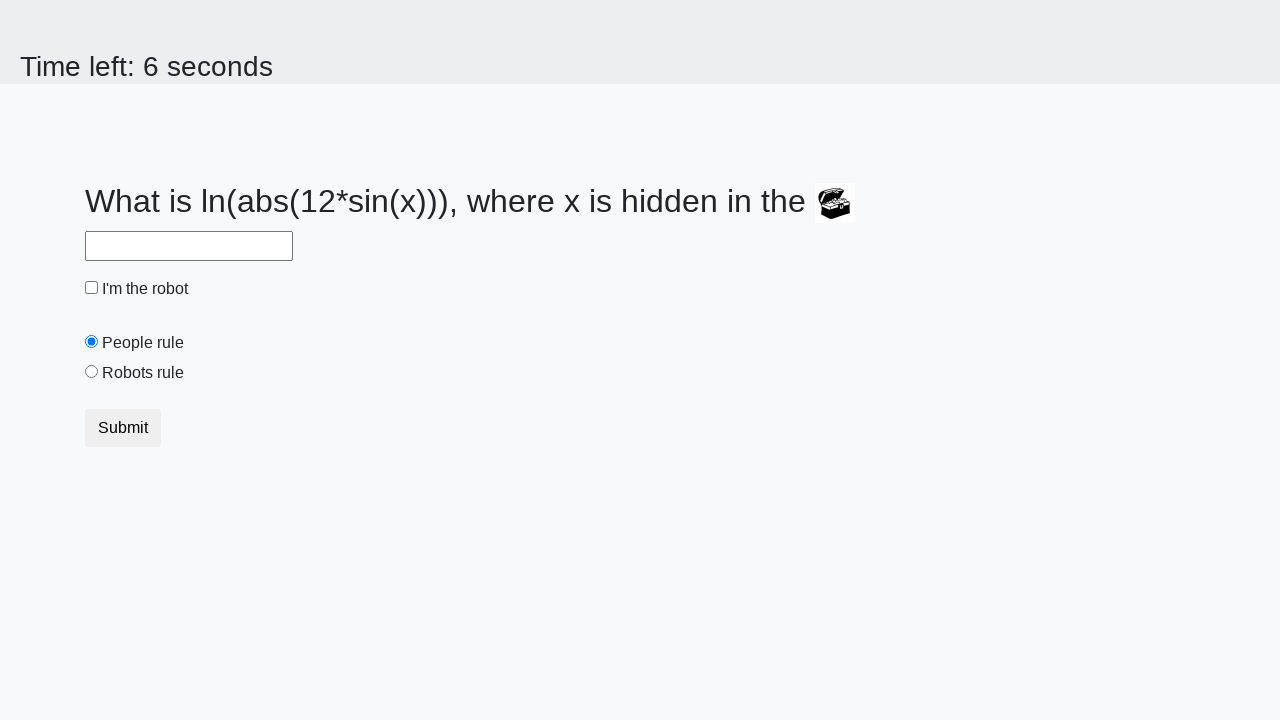

Extracted valuex attribute: 106
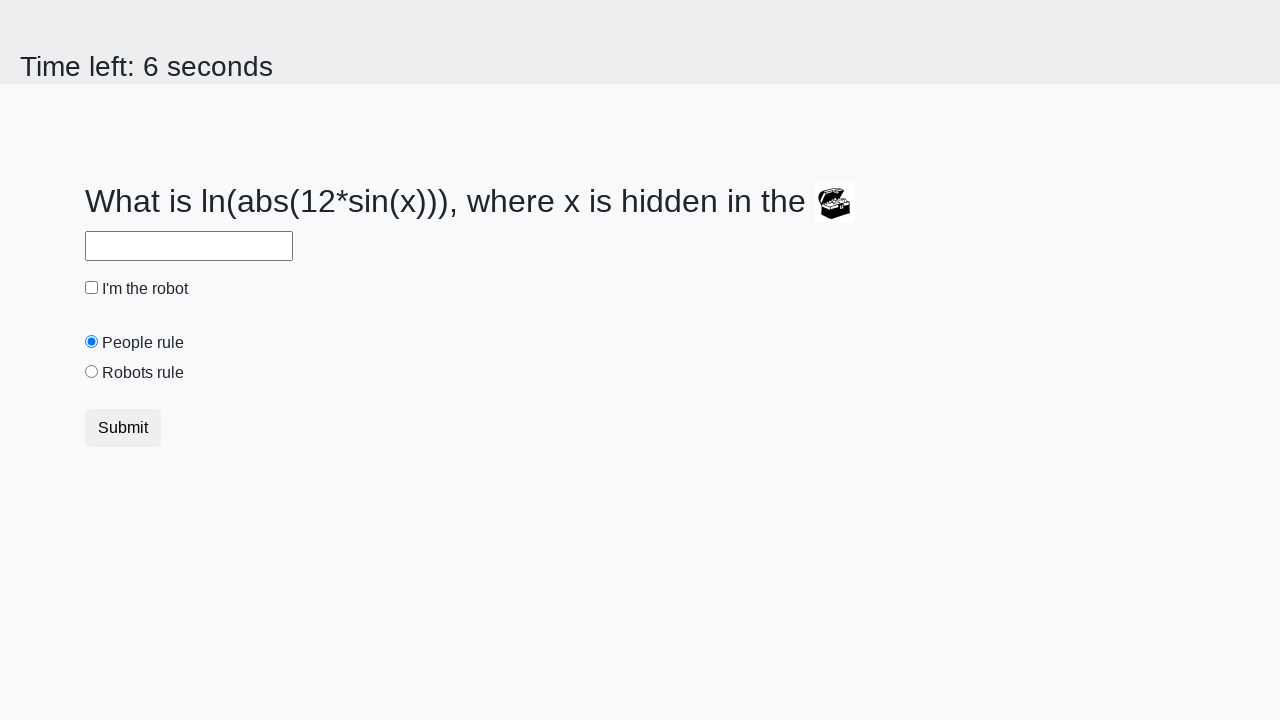

Calculated math captcha result: 2.1662738402470545
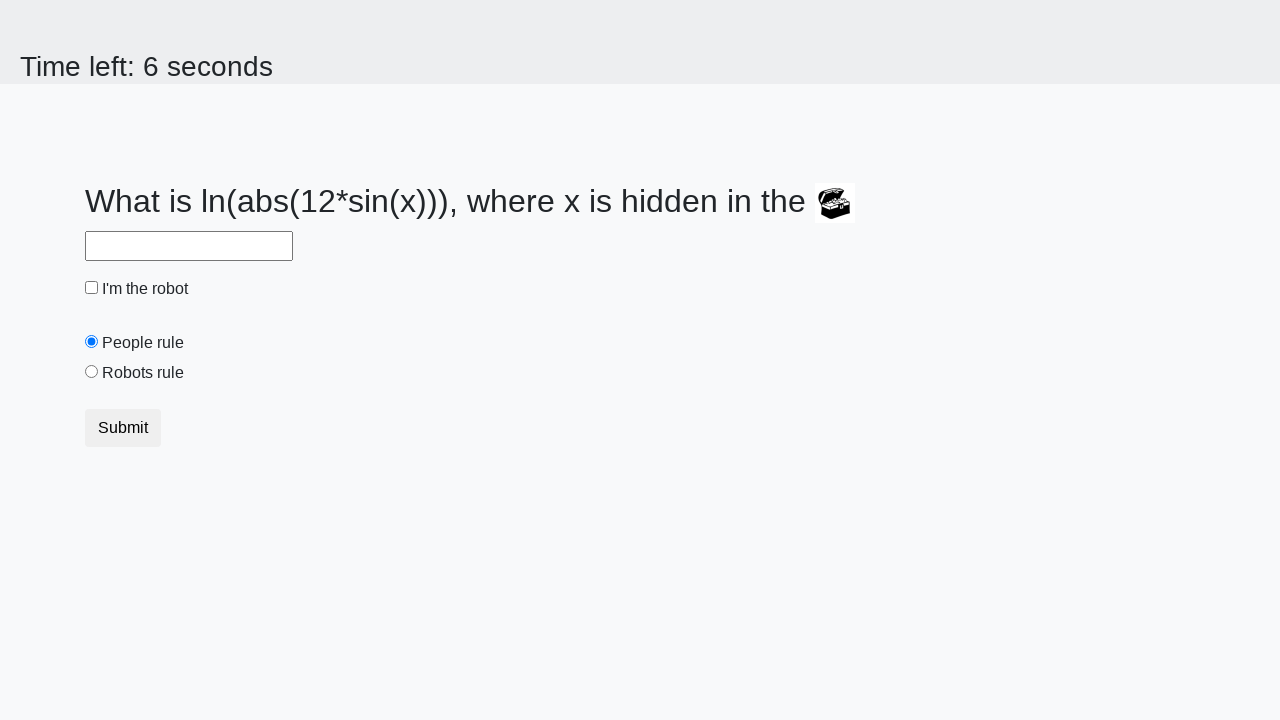

Filled answer field with calculated value on #answer
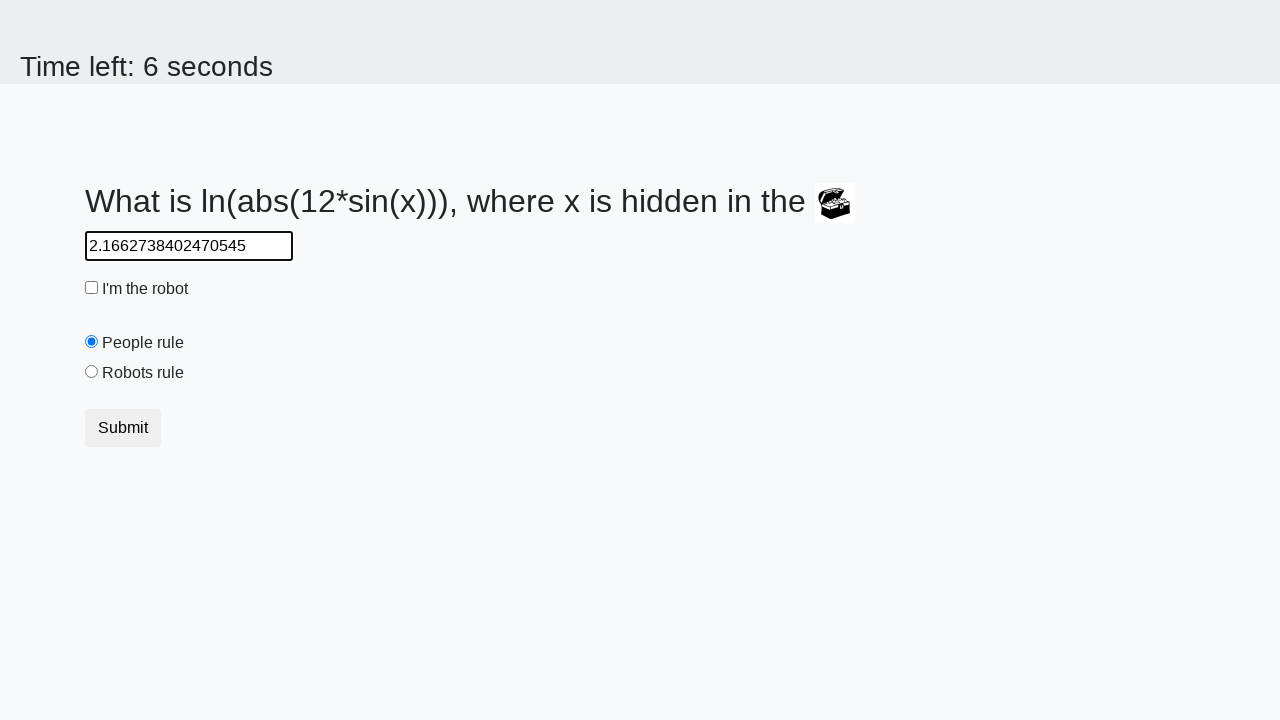

Clicked robot checkbox at (92, 288) on #robotCheckbox
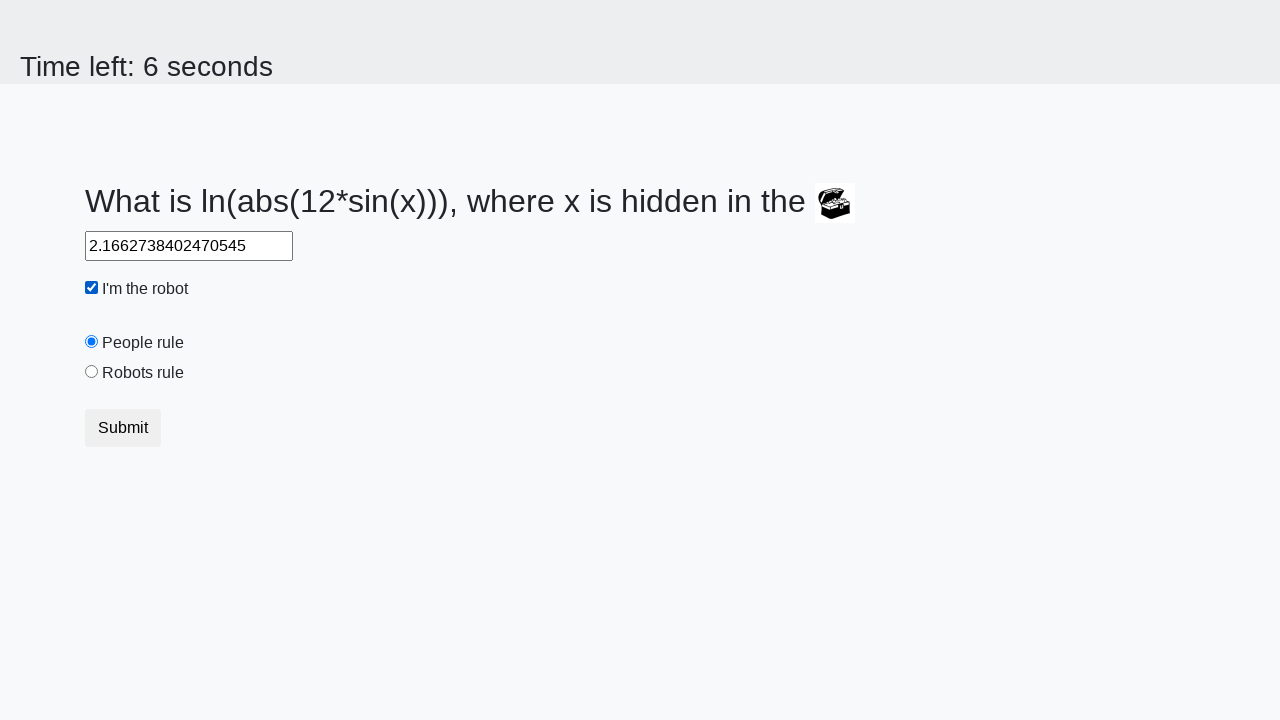

Clicked robots rule radio button at (92, 372) on #robotsRule
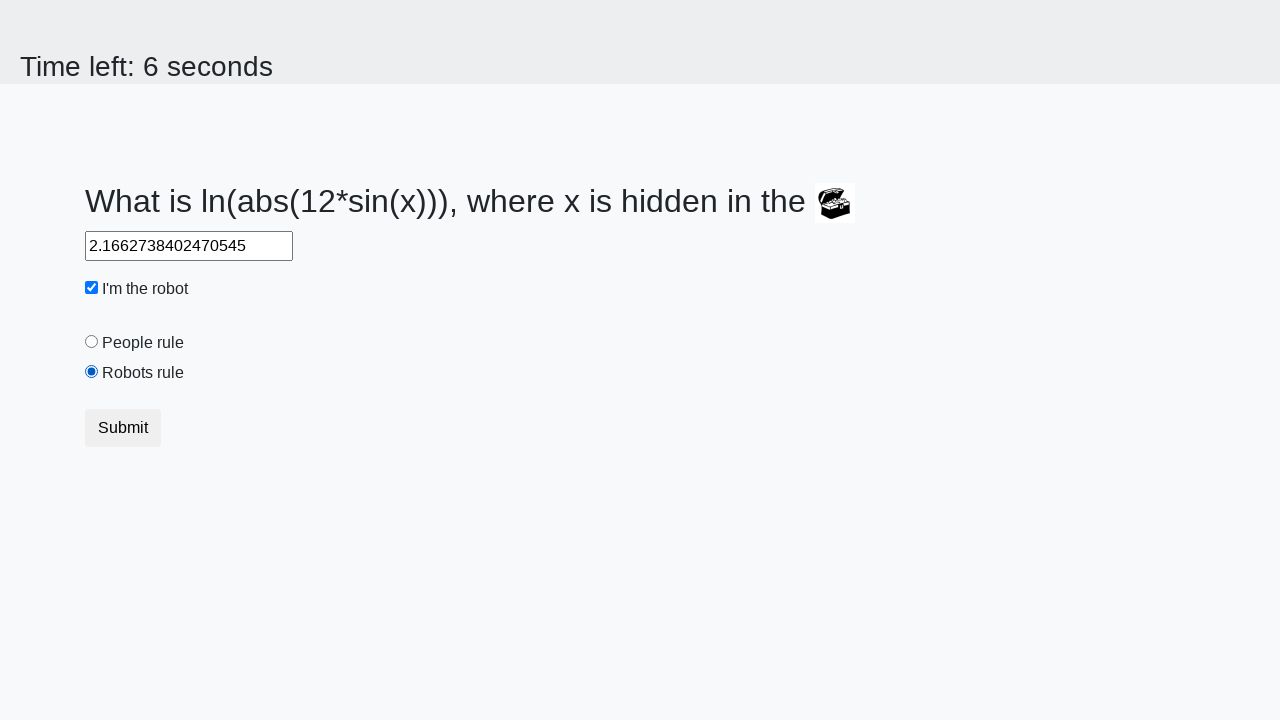

Clicked submit button to complete form at (123, 428) on button.btn
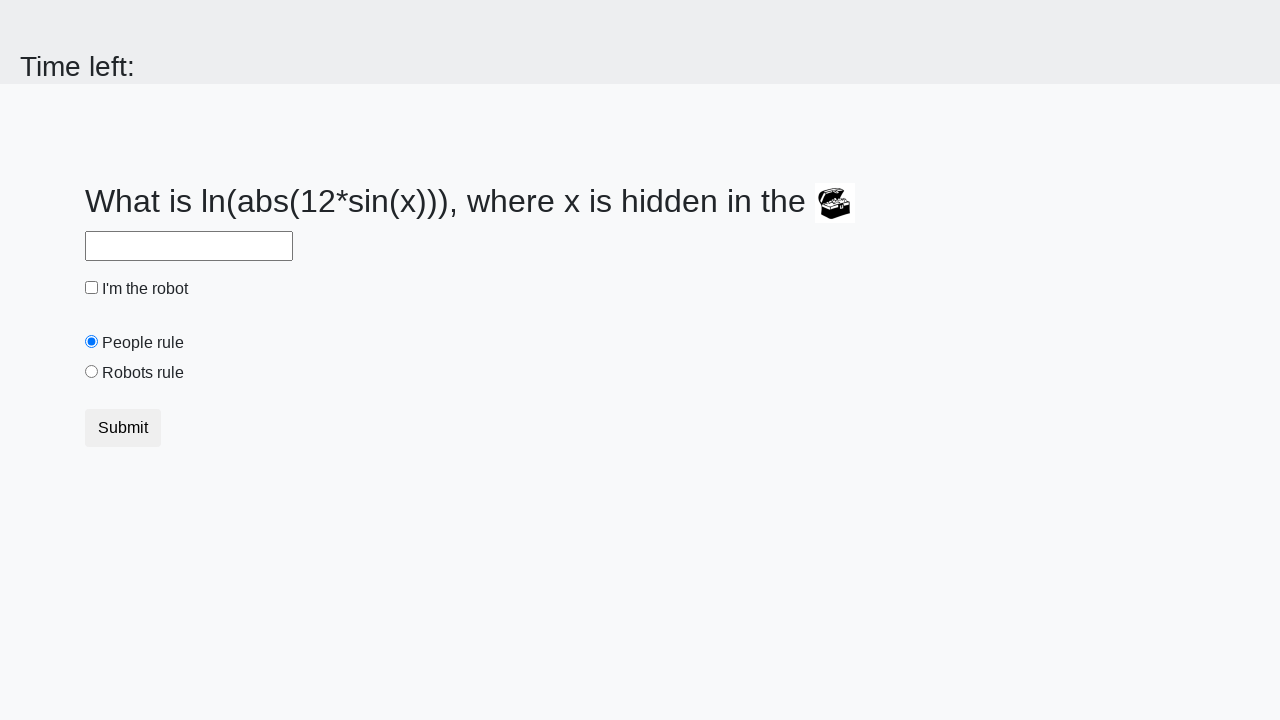

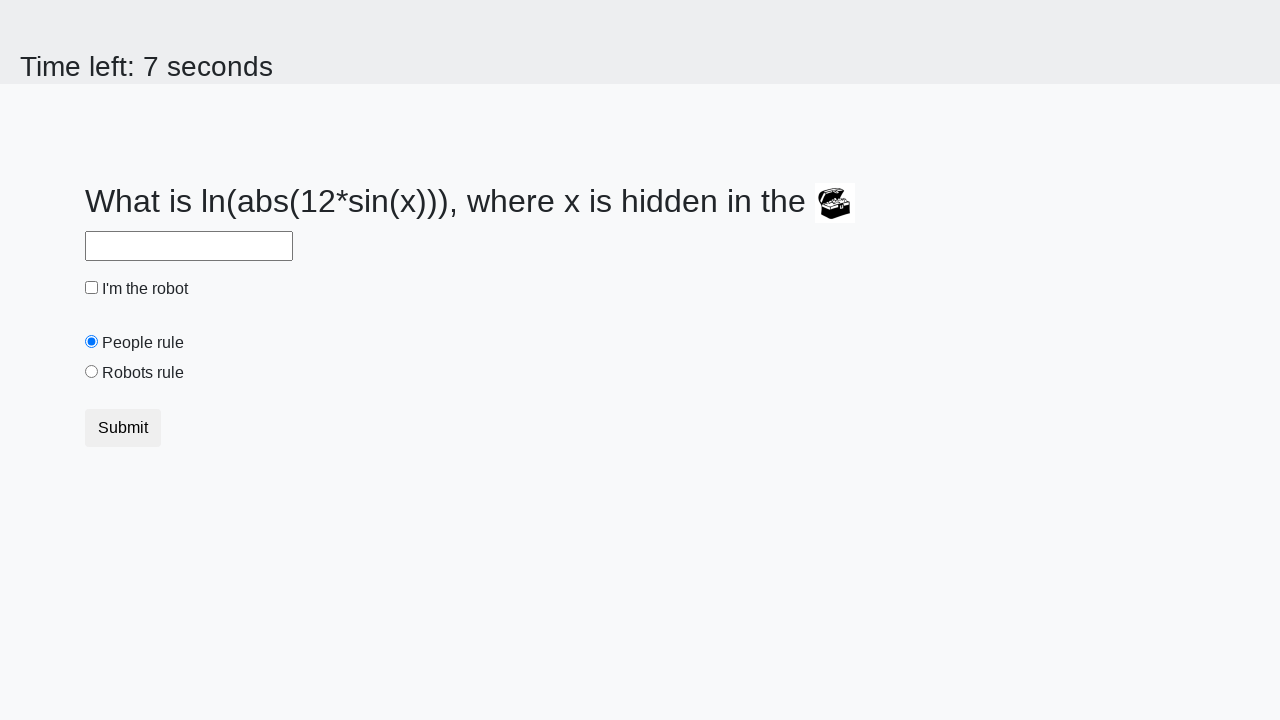